Tests browser window handling by clicking a link that opens a new window, switching to the new window to verify its content, closing it, and switching back to the original window.

Starting URL: https://the-internet.herokuapp.com/windows

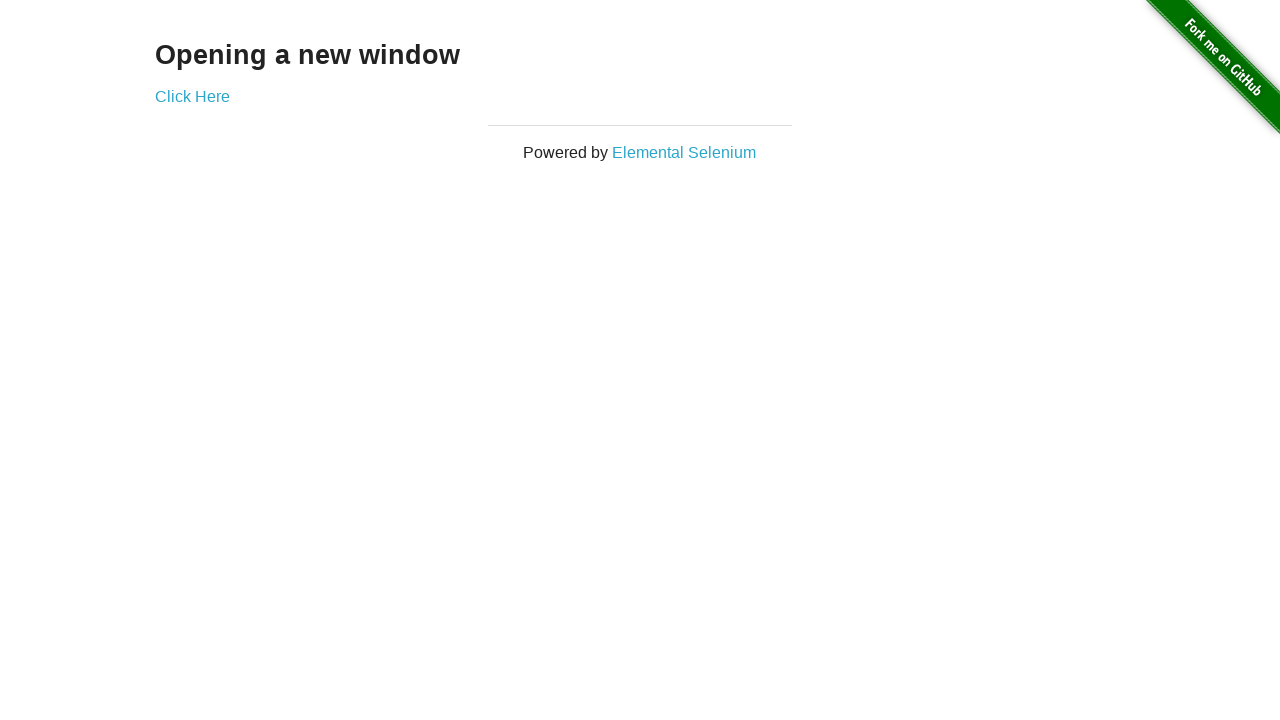

Clicked 'Click Here' link to open new window at (192, 96) on text=Click Here
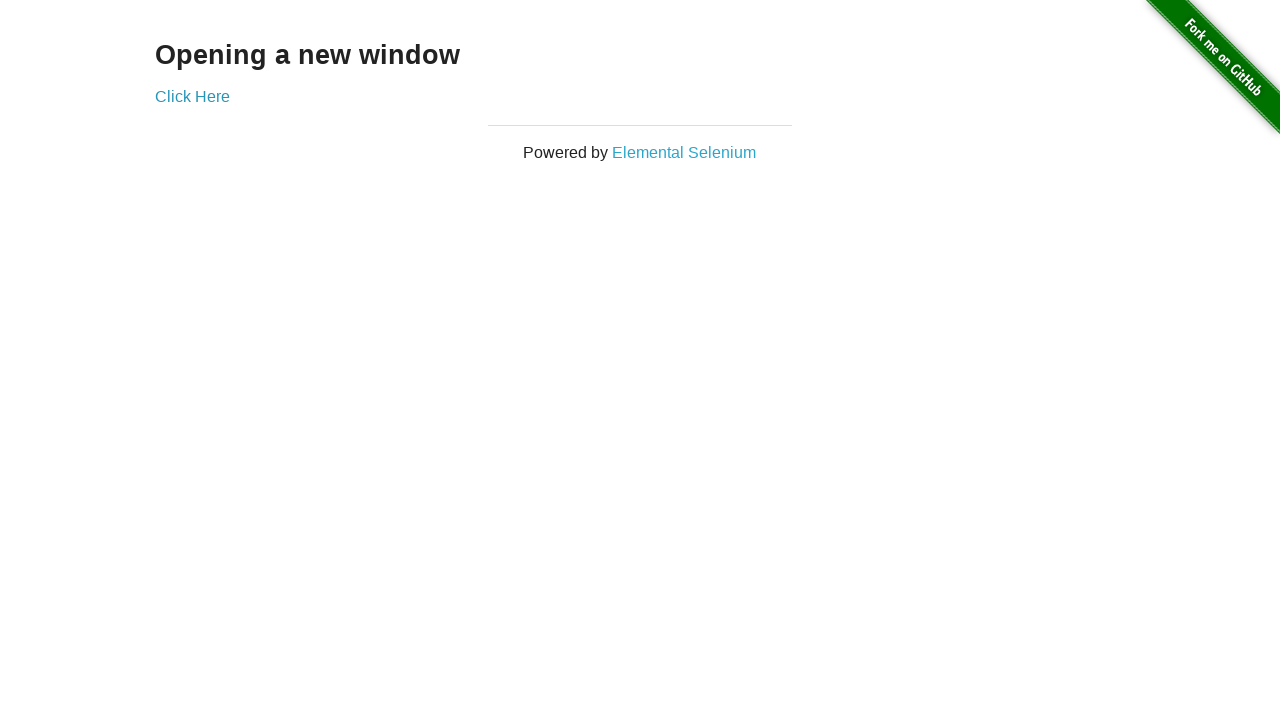

Captured new window page object
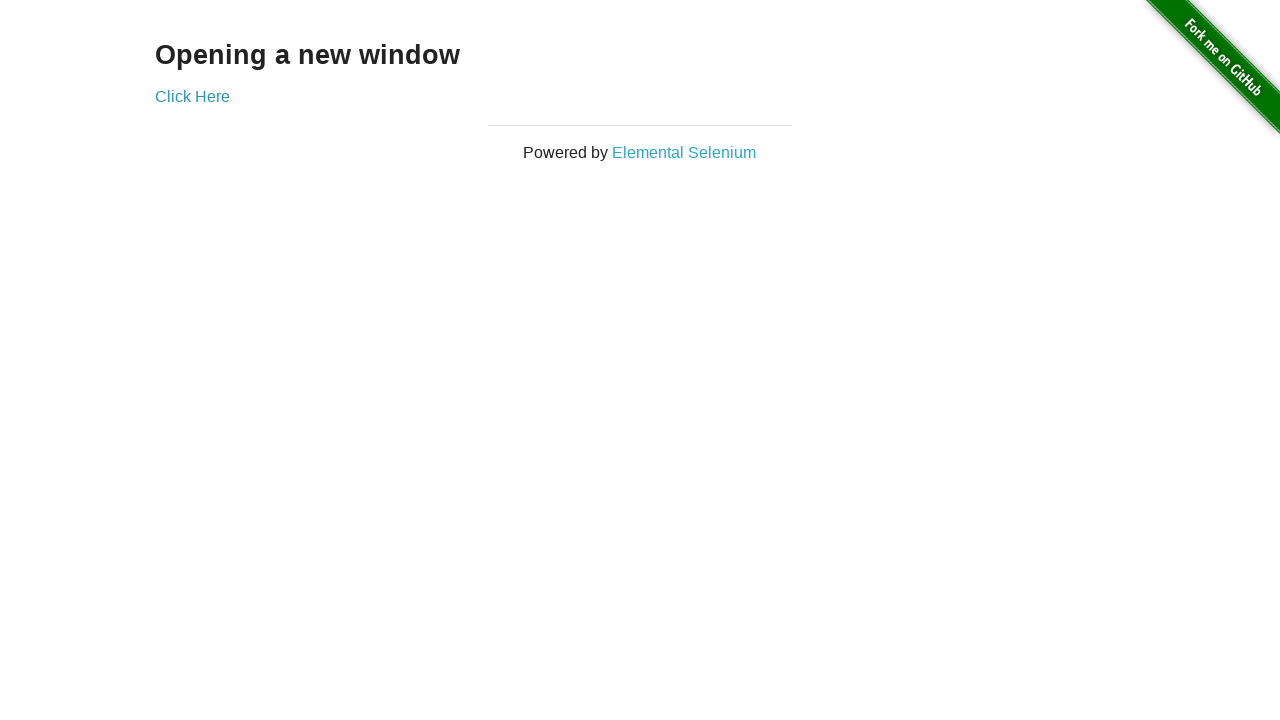

New window page fully loaded
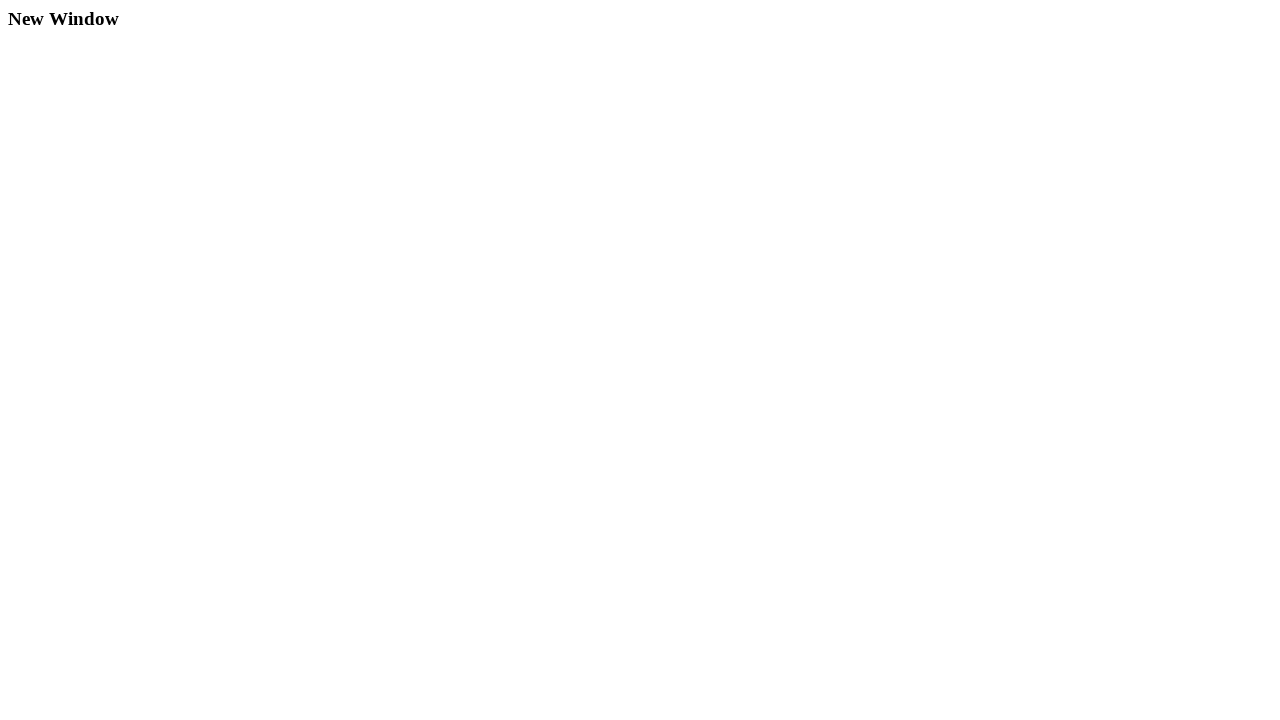

Located example element in new window
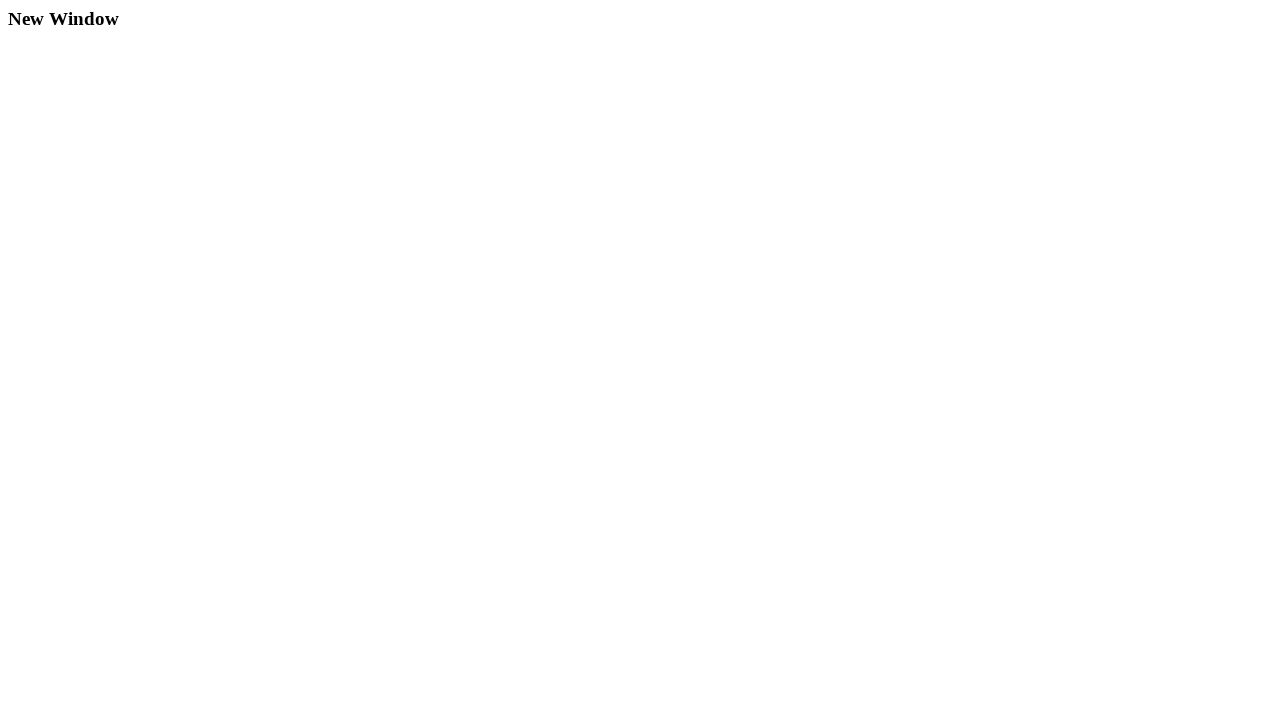

Verified 'New Window' text in new page
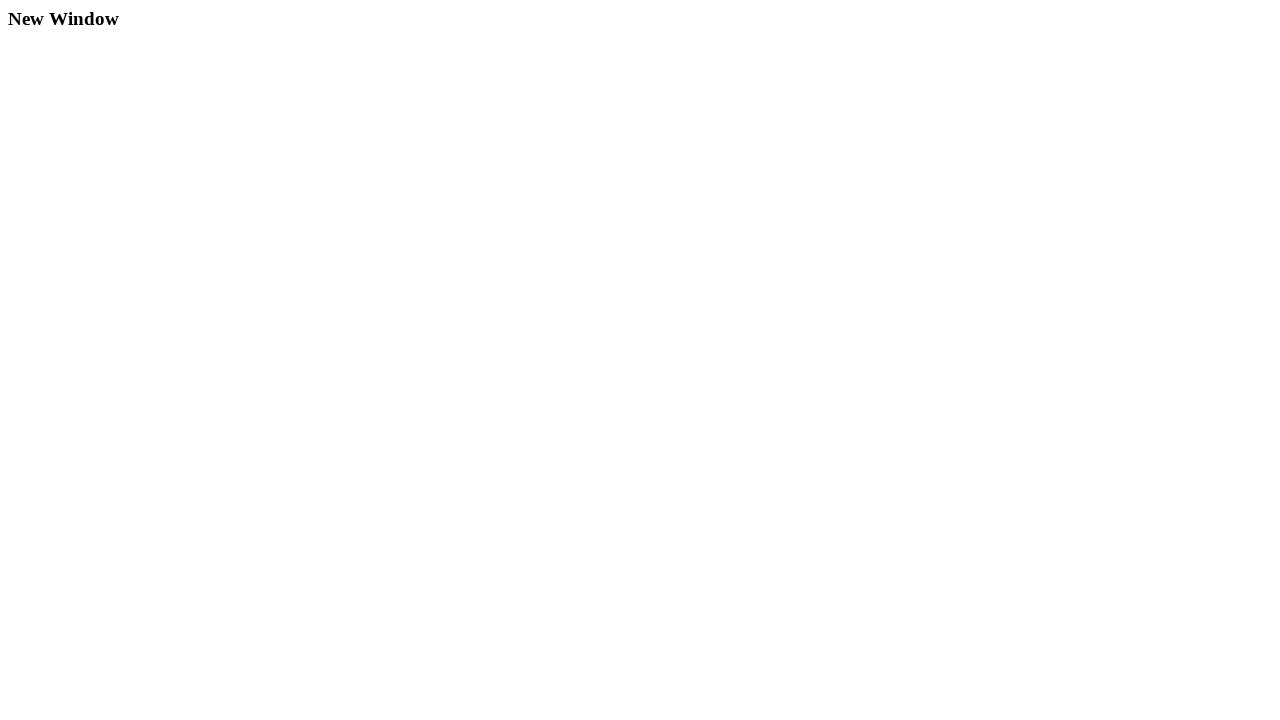

Closed new window
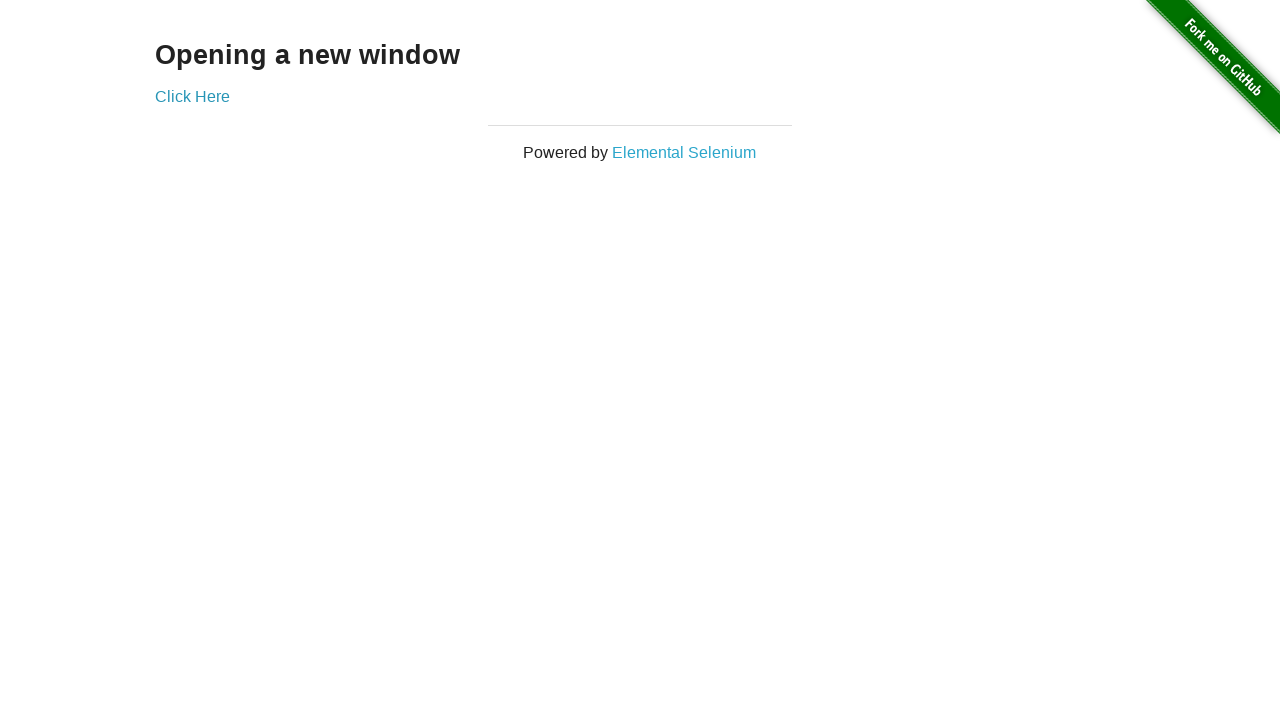

Verified return to original window by checking page title contains 'The Internet'
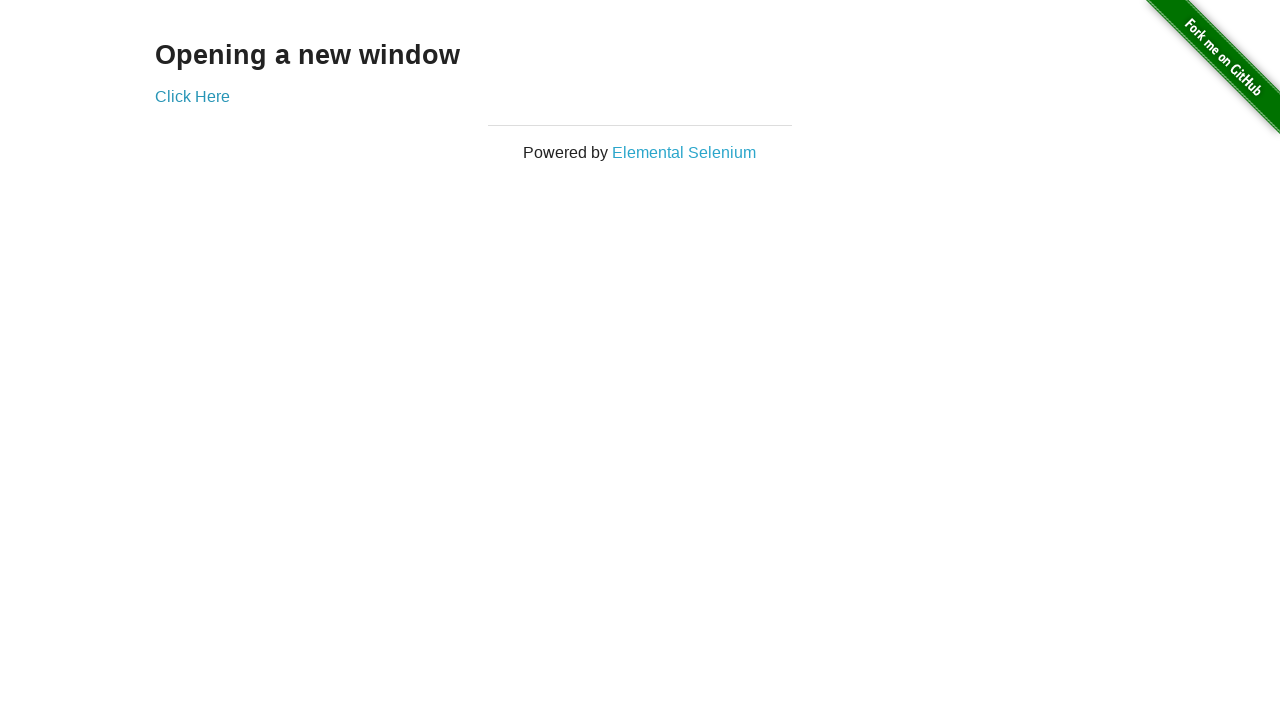

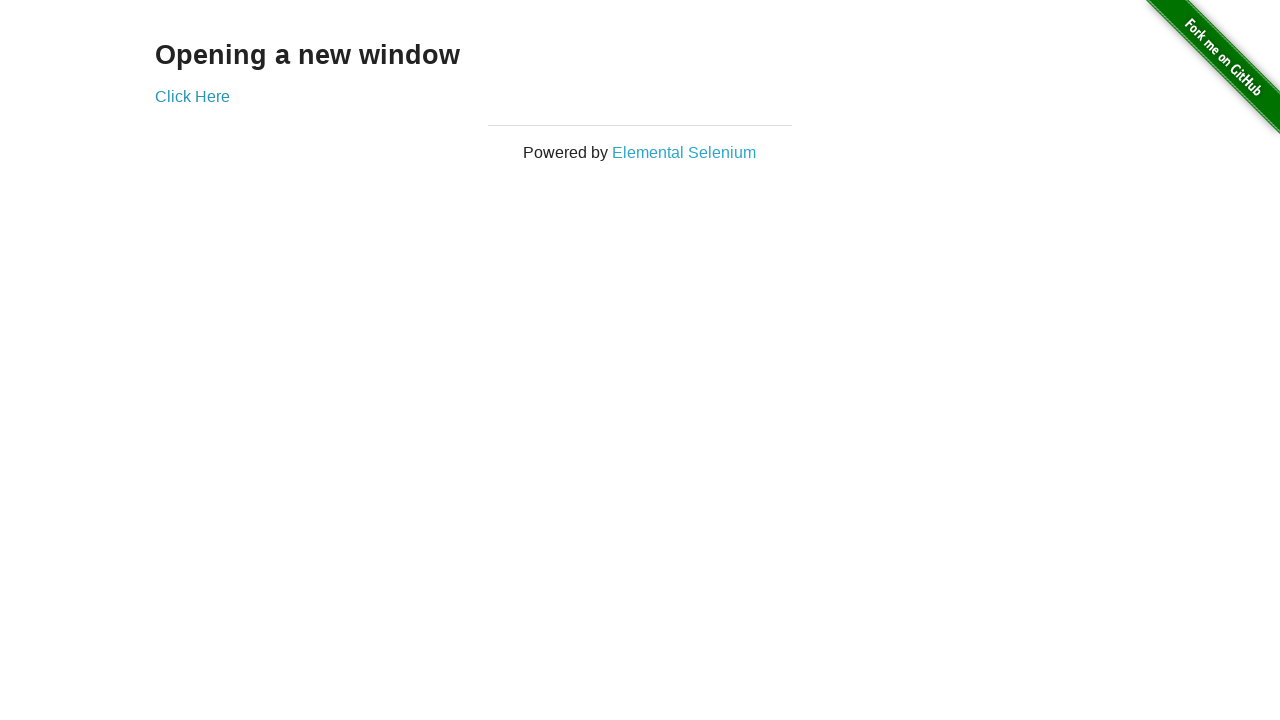